Tests that whitespace is trimmed from edited todo text.

Starting URL: https://demo.playwright.dev/todomvc

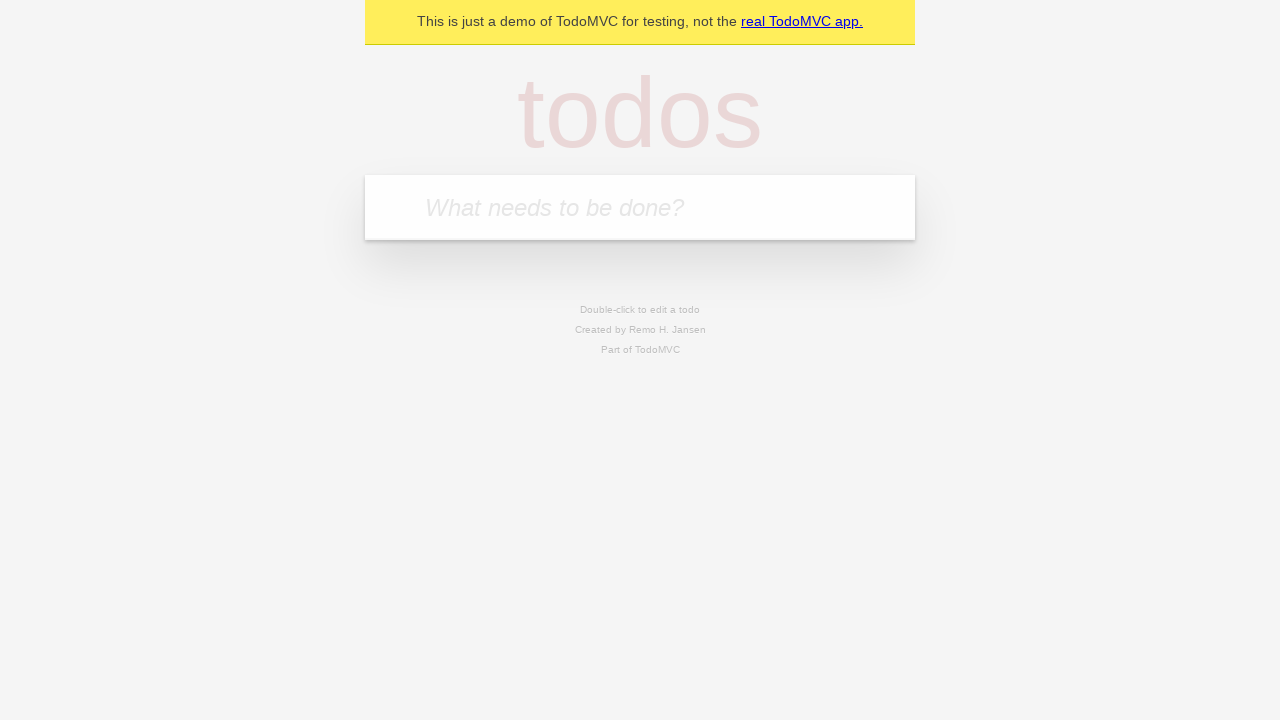

Filled todo input with 'buy some cheese' on internal:attr=[placeholder="What needs to be done?"i]
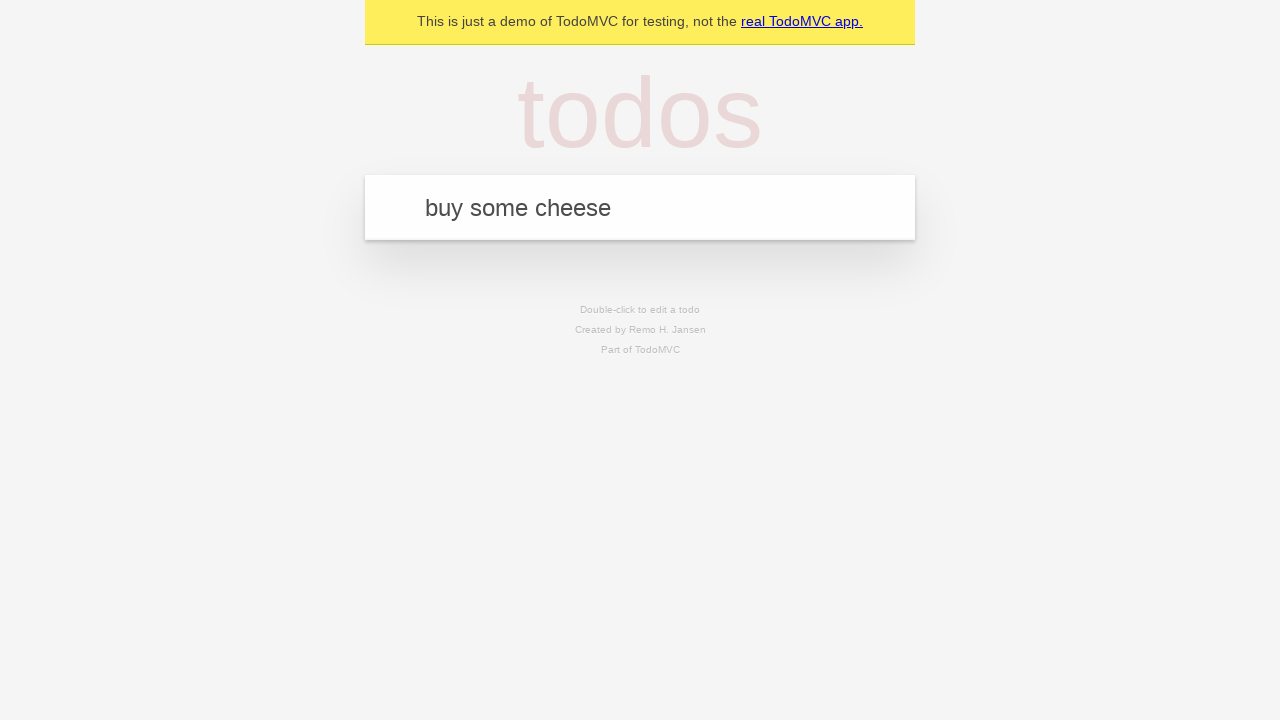

Pressed Enter to create first todo on internal:attr=[placeholder="What needs to be done?"i]
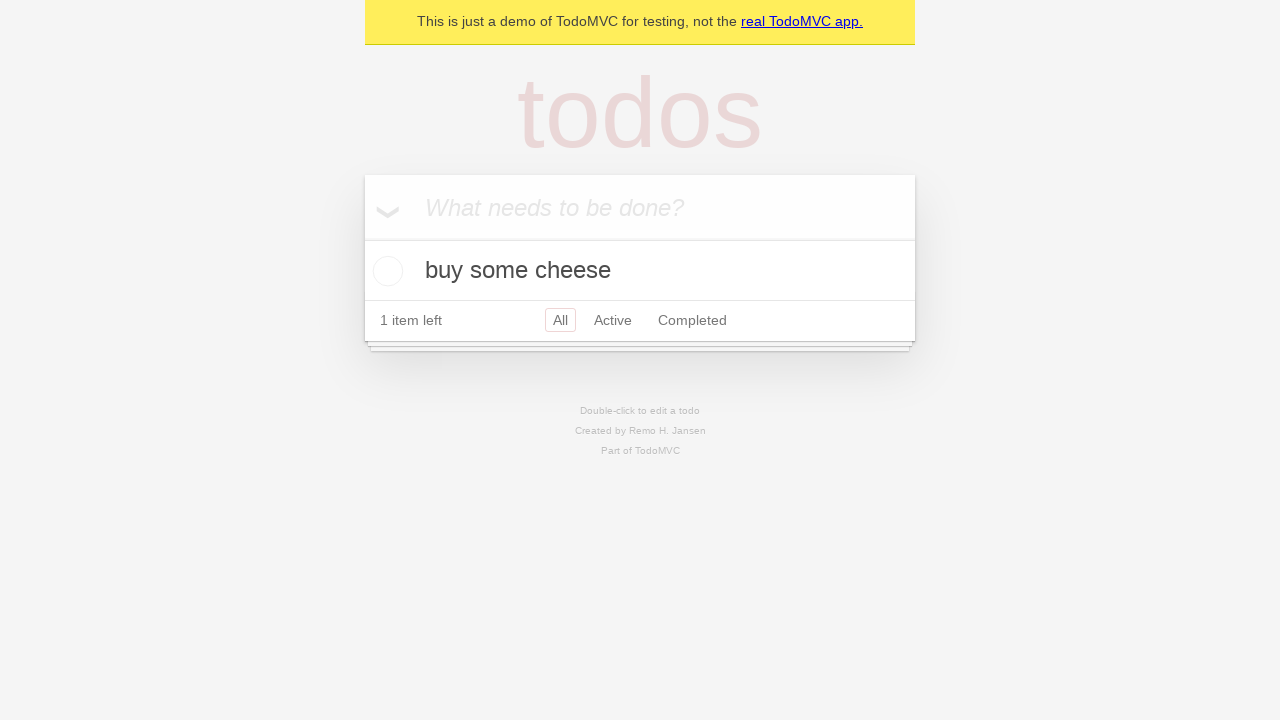

Filled todo input with 'feed the cat' on internal:attr=[placeholder="What needs to be done?"i]
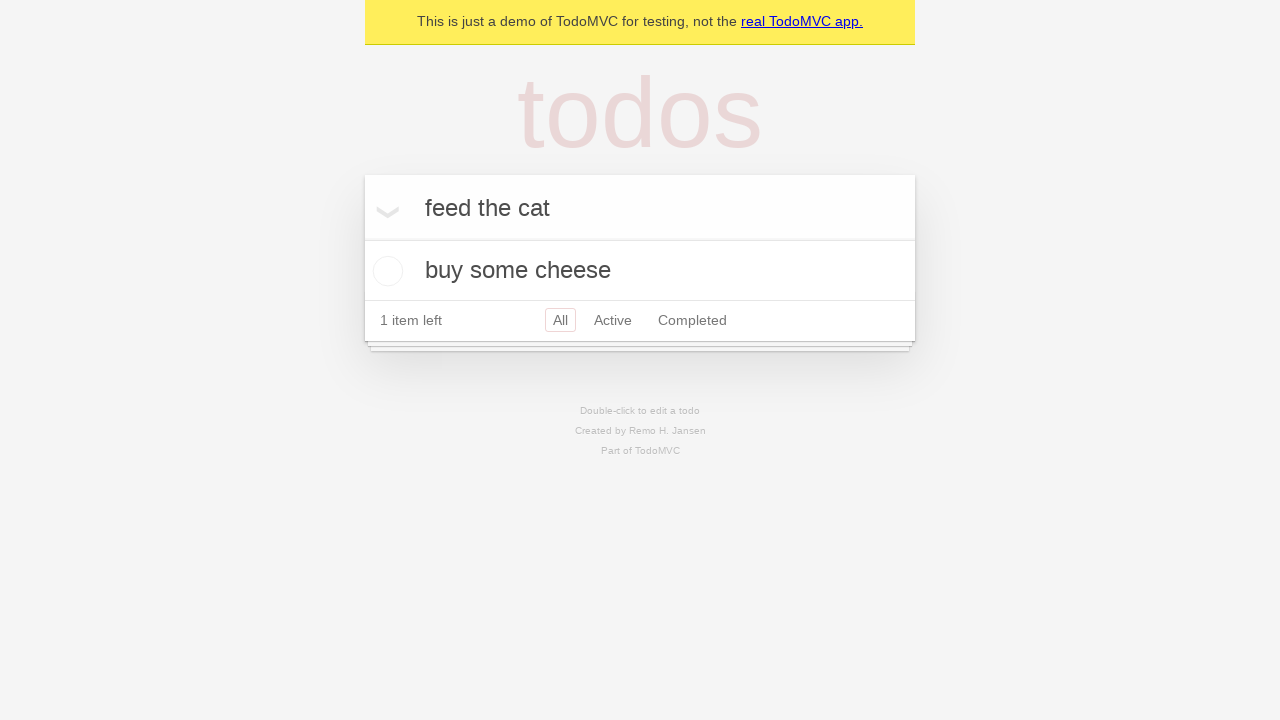

Pressed Enter to create second todo on internal:attr=[placeholder="What needs to be done?"i]
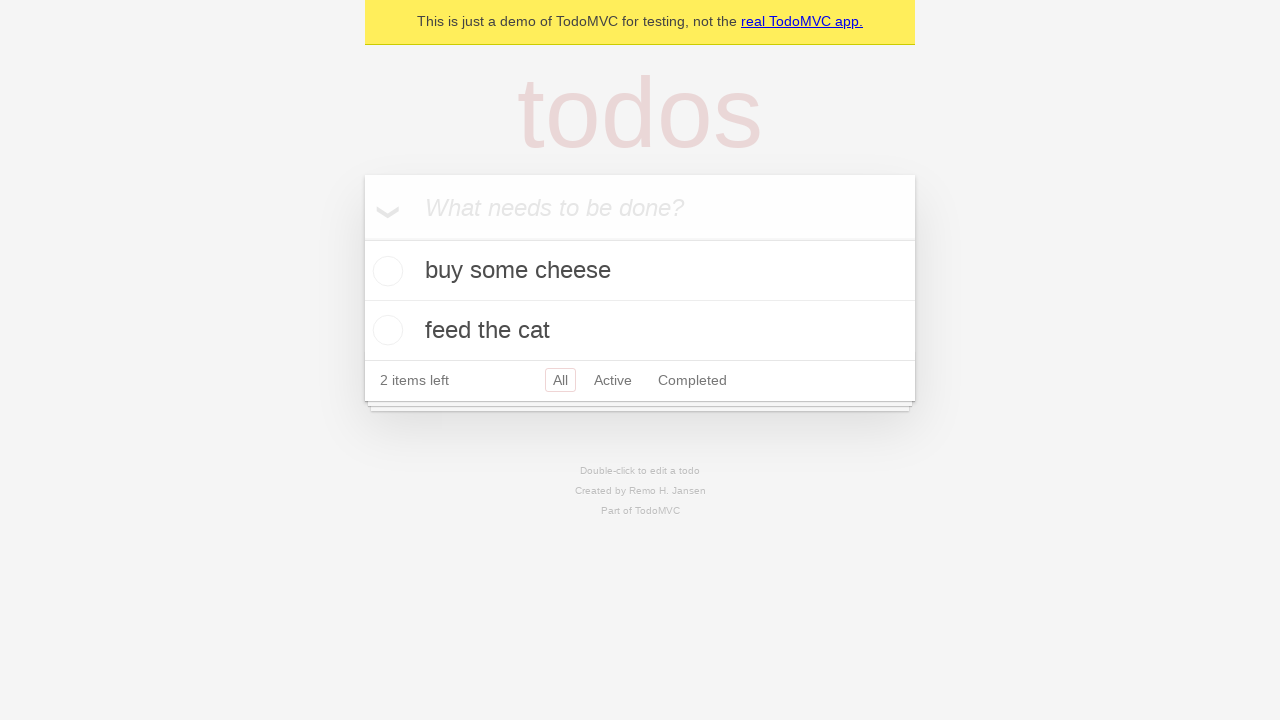

Filled todo input with 'book a doctors appointment' on internal:attr=[placeholder="What needs to be done?"i]
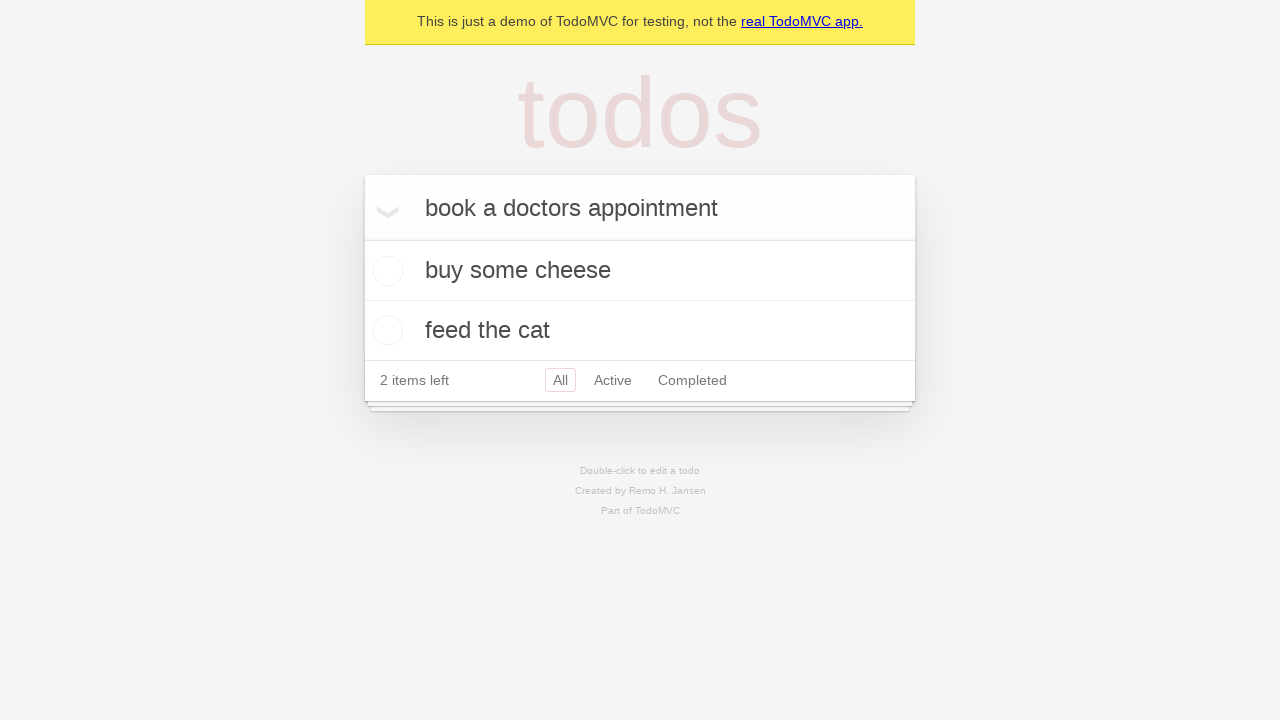

Pressed Enter to create third todo on internal:attr=[placeholder="What needs to be done?"i]
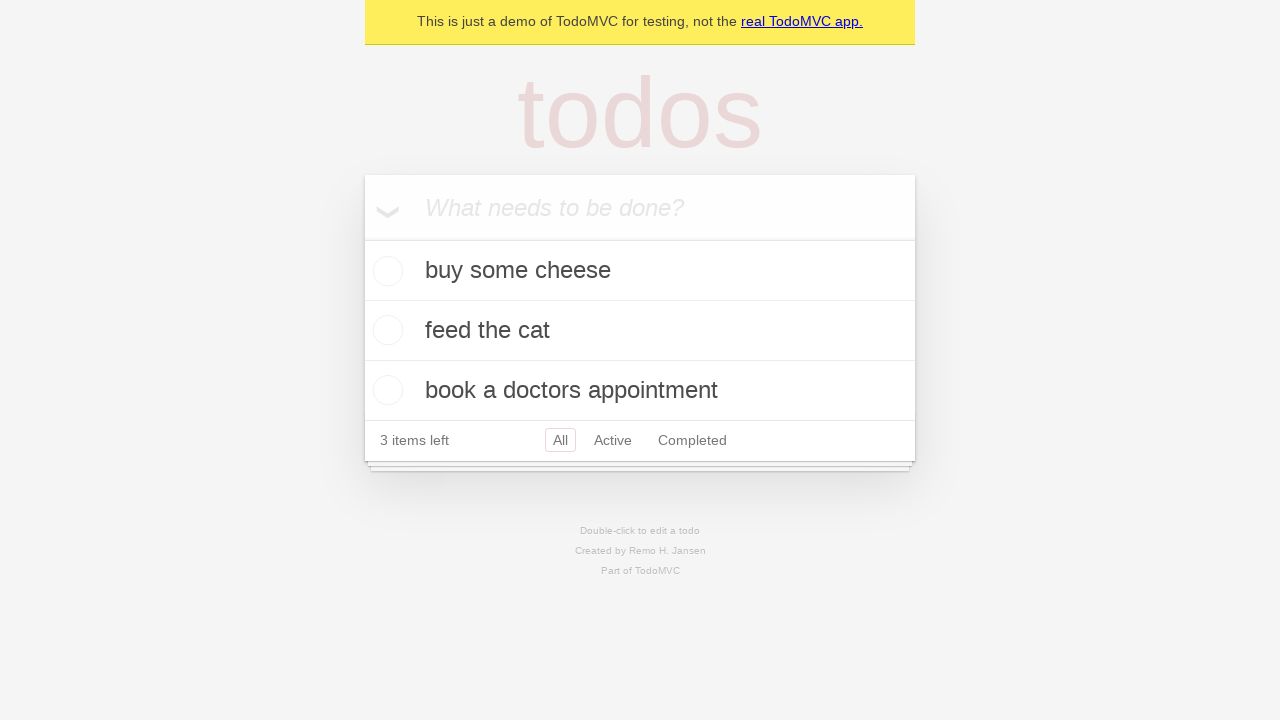

Double-clicked second todo to enter edit mode at (640, 331) on internal:testid=[data-testid="todo-item"s] >> nth=1
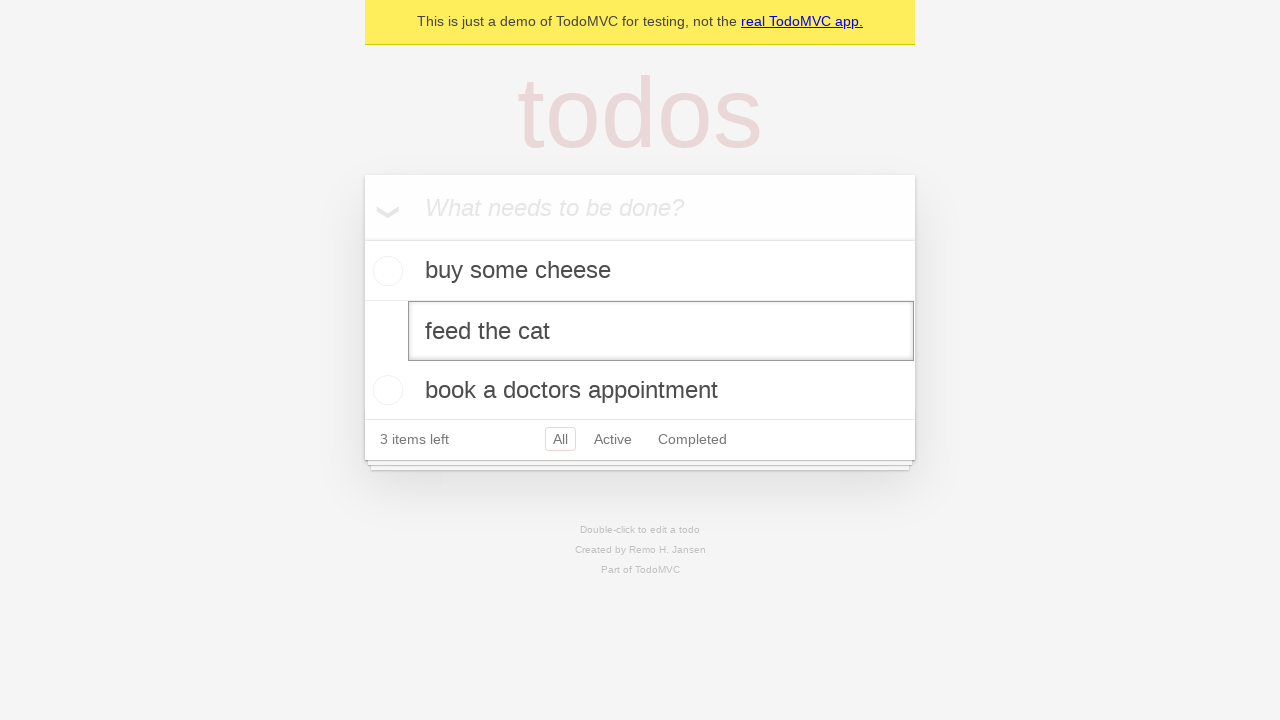

Filled edit field with text containing leading and trailing spaces on internal:testid=[data-testid="todo-item"s] >> nth=1 >> internal:role=textbox[nam
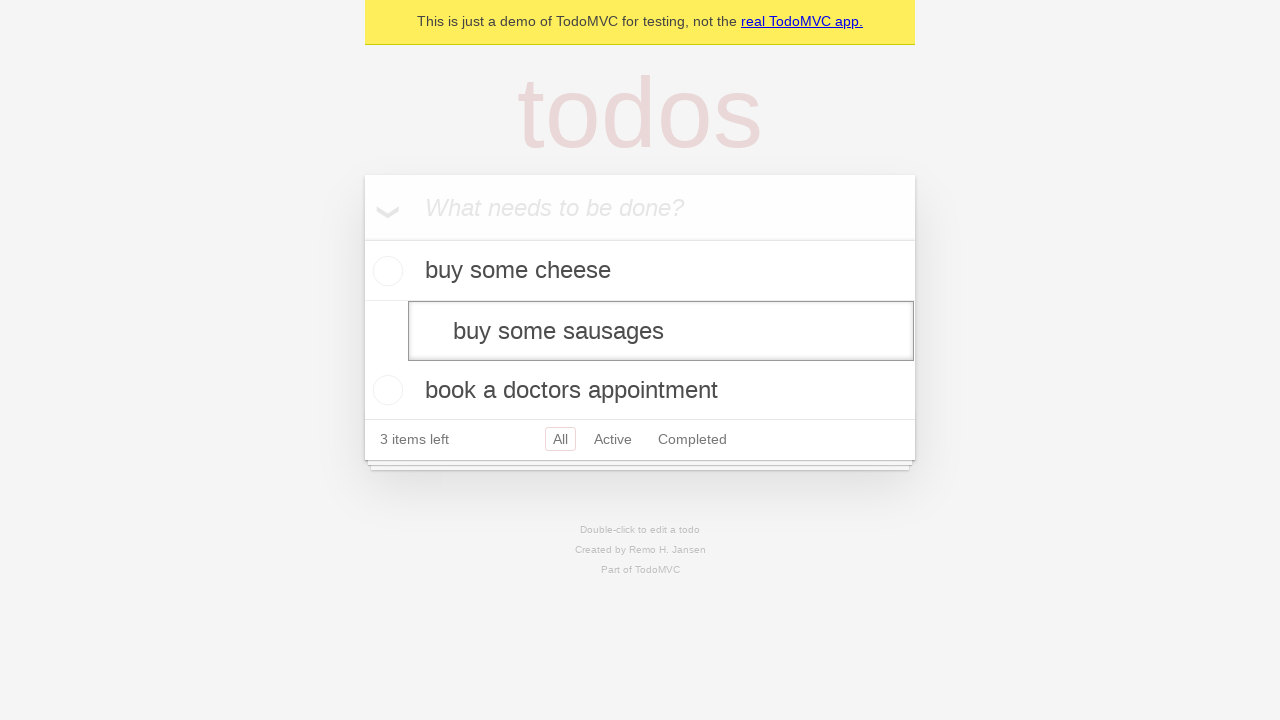

Pressed Enter to save edited todo text with whitespace trimming on internal:testid=[data-testid="todo-item"s] >> nth=1 >> internal:role=textbox[nam
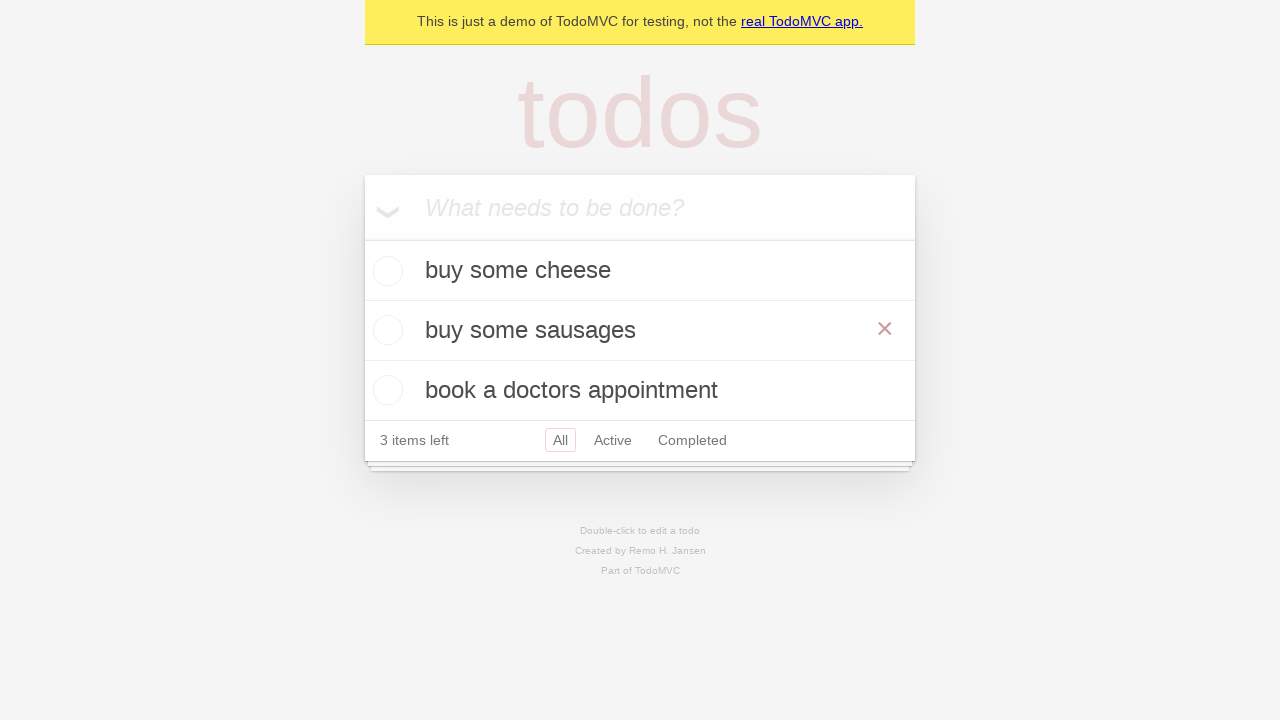

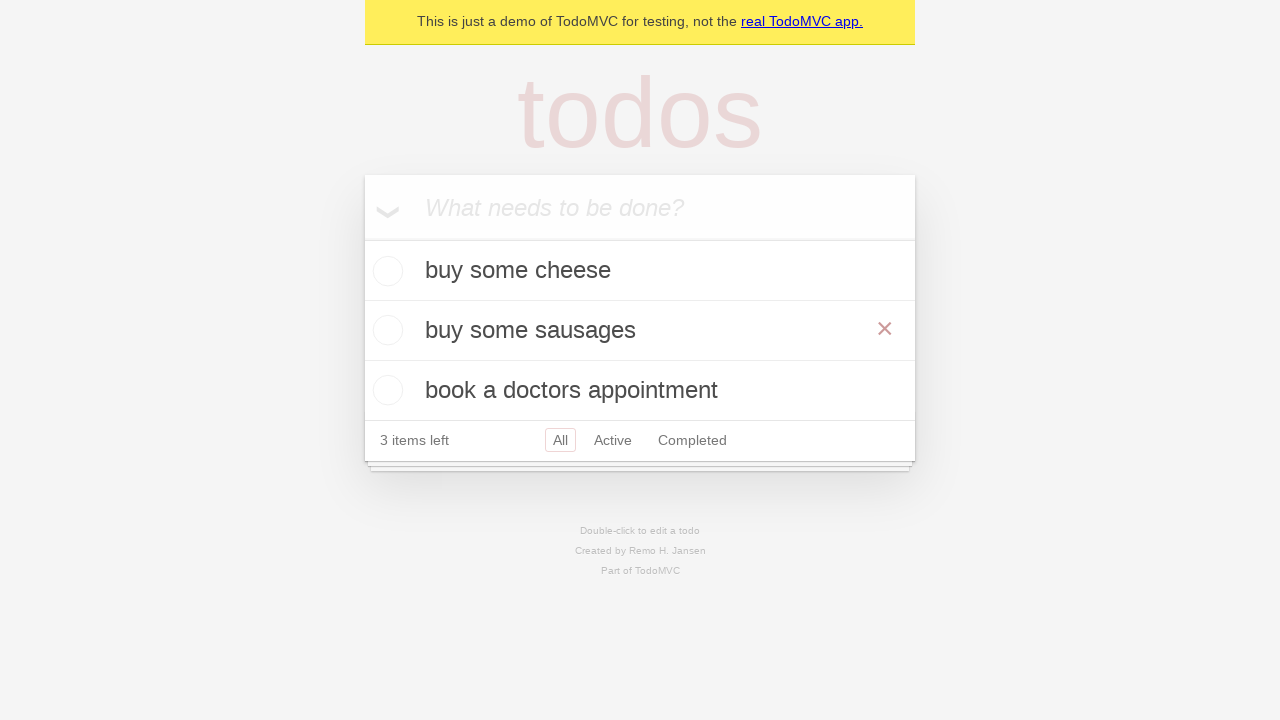